Navigates to Python.org homepage and verifies that event information is displayed in the events widget

Starting URL: https://www.python.org/

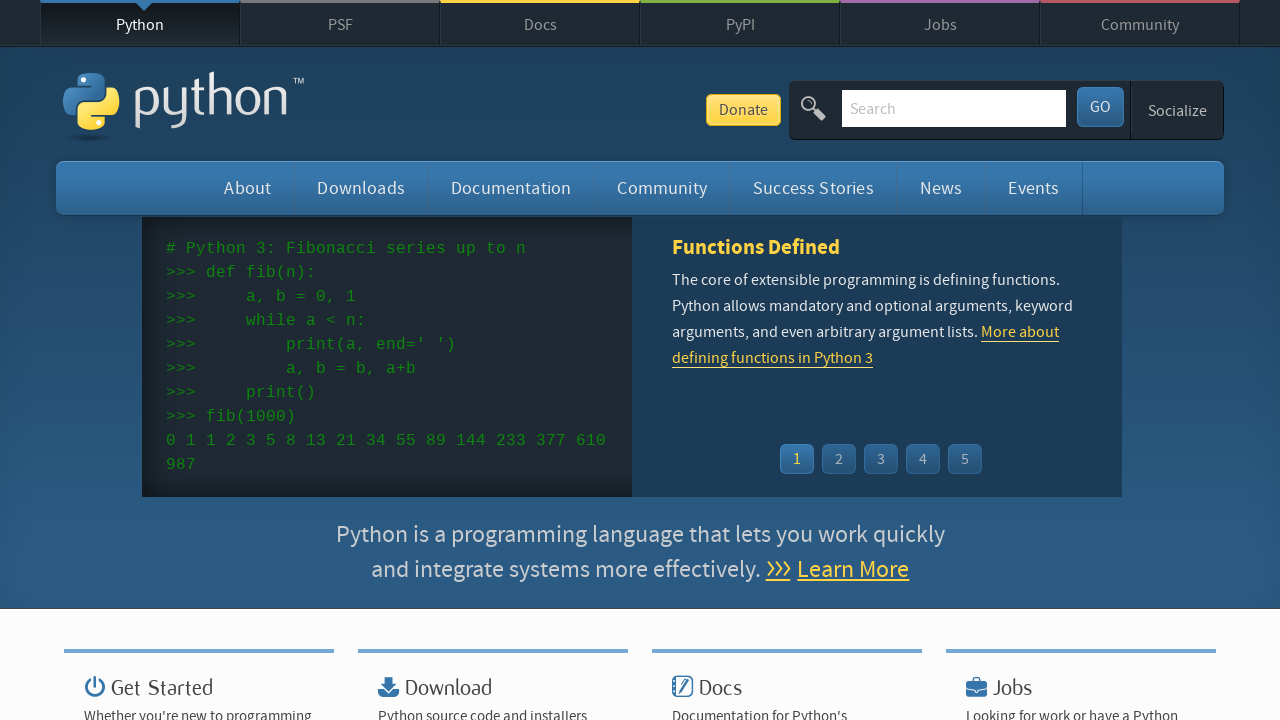

Navigated to Python.org homepage
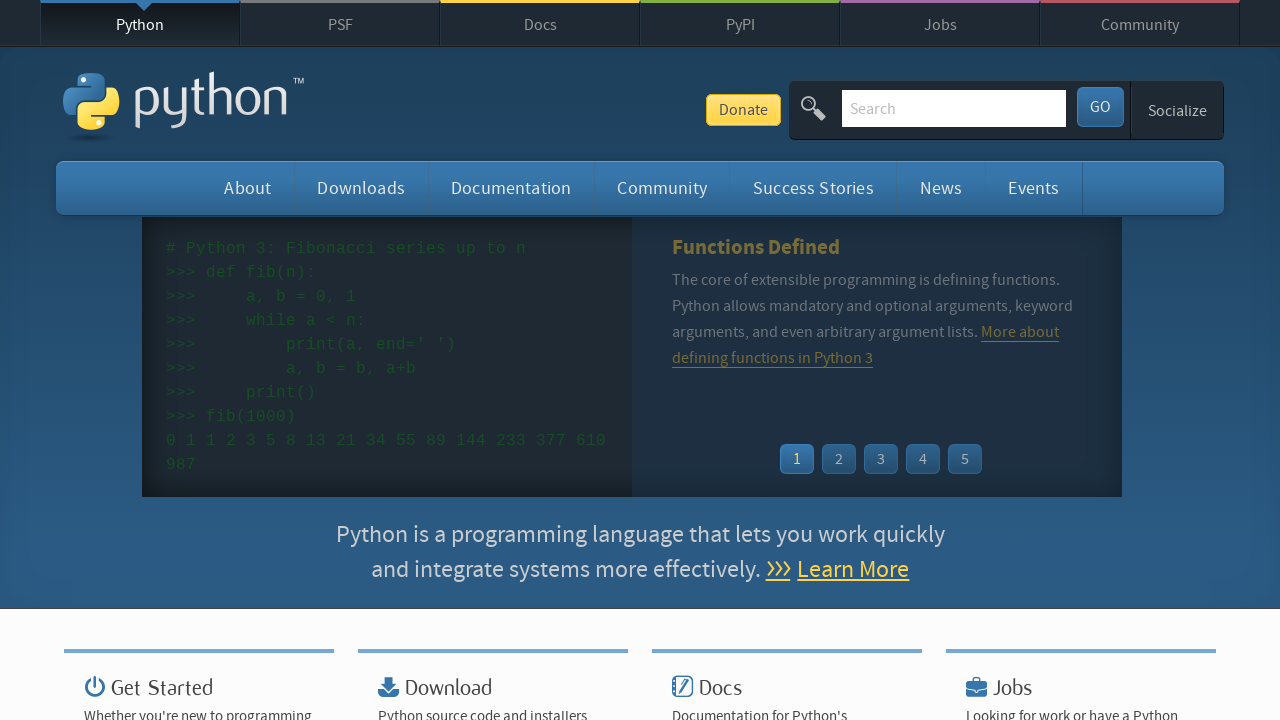

Event widget loaded on the page
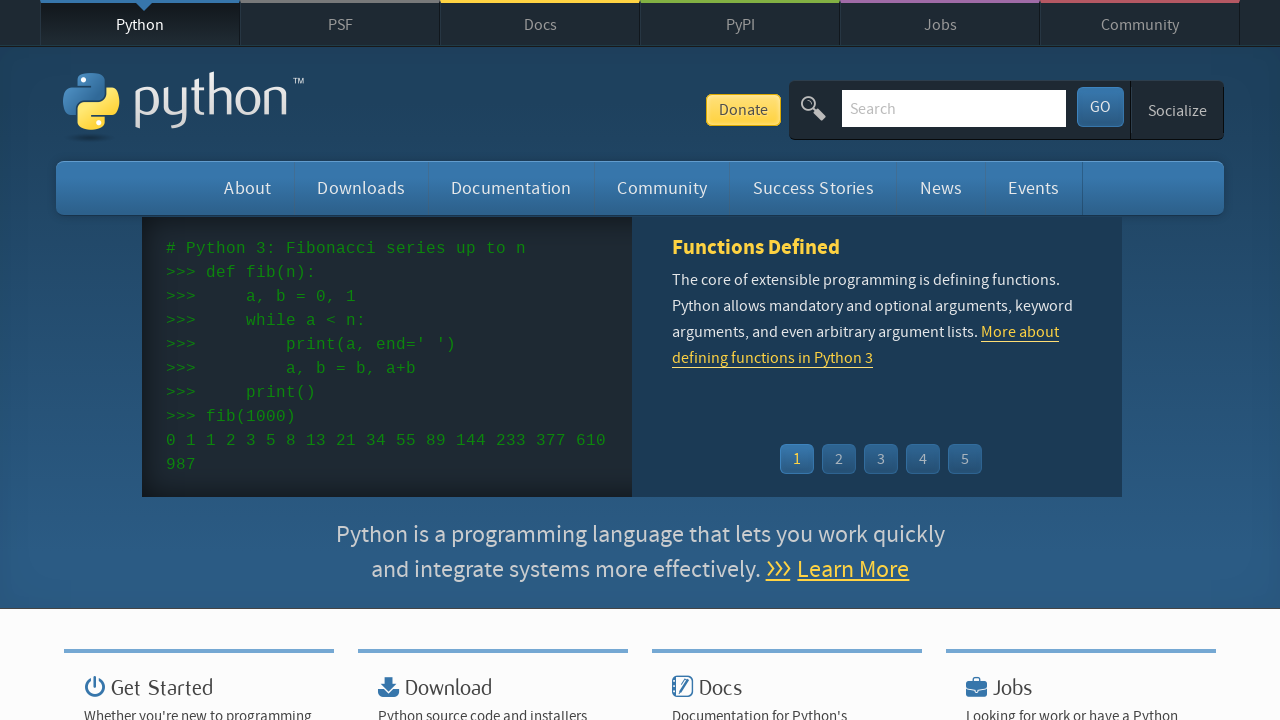

Event times are displayed in the events widget
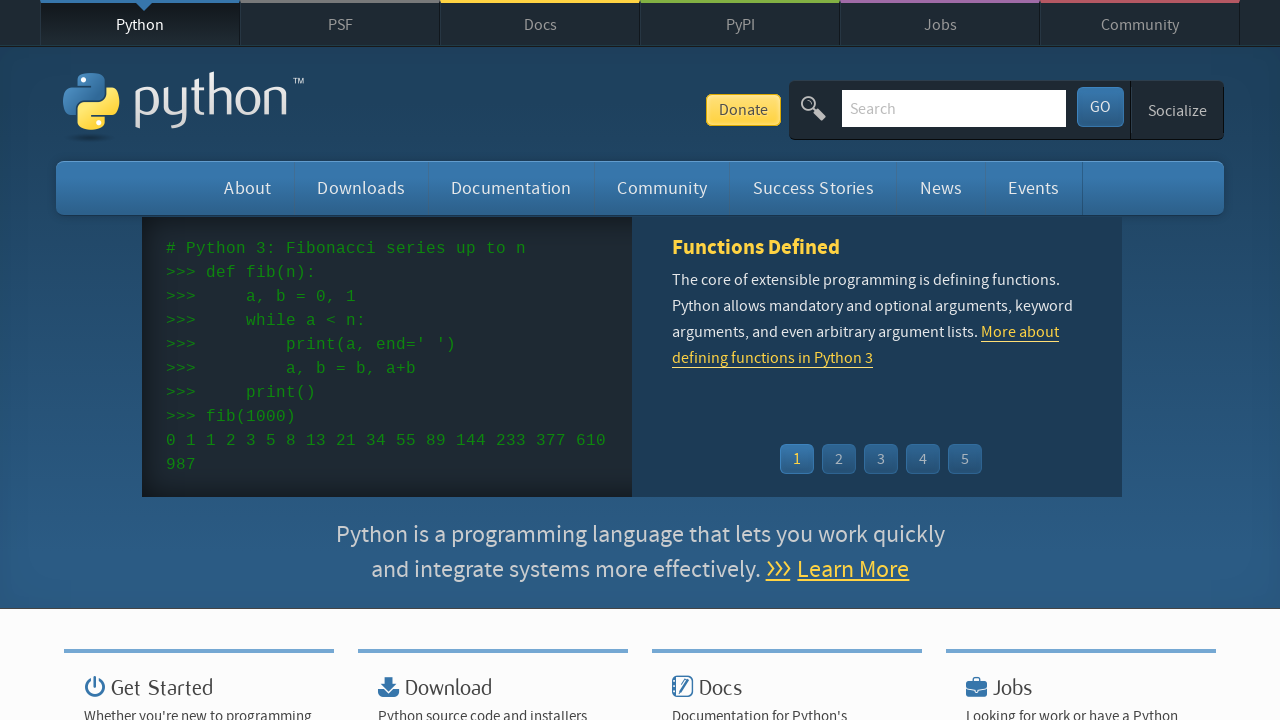

Event names are displayed in the events widget
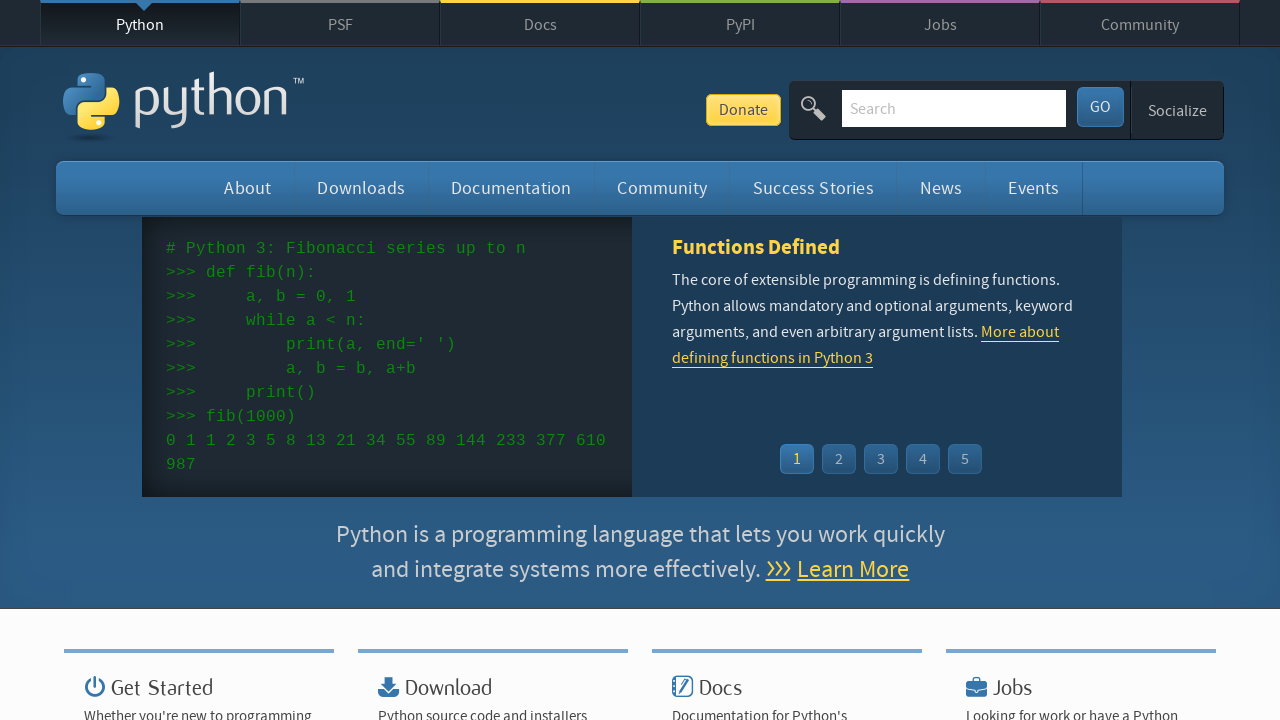

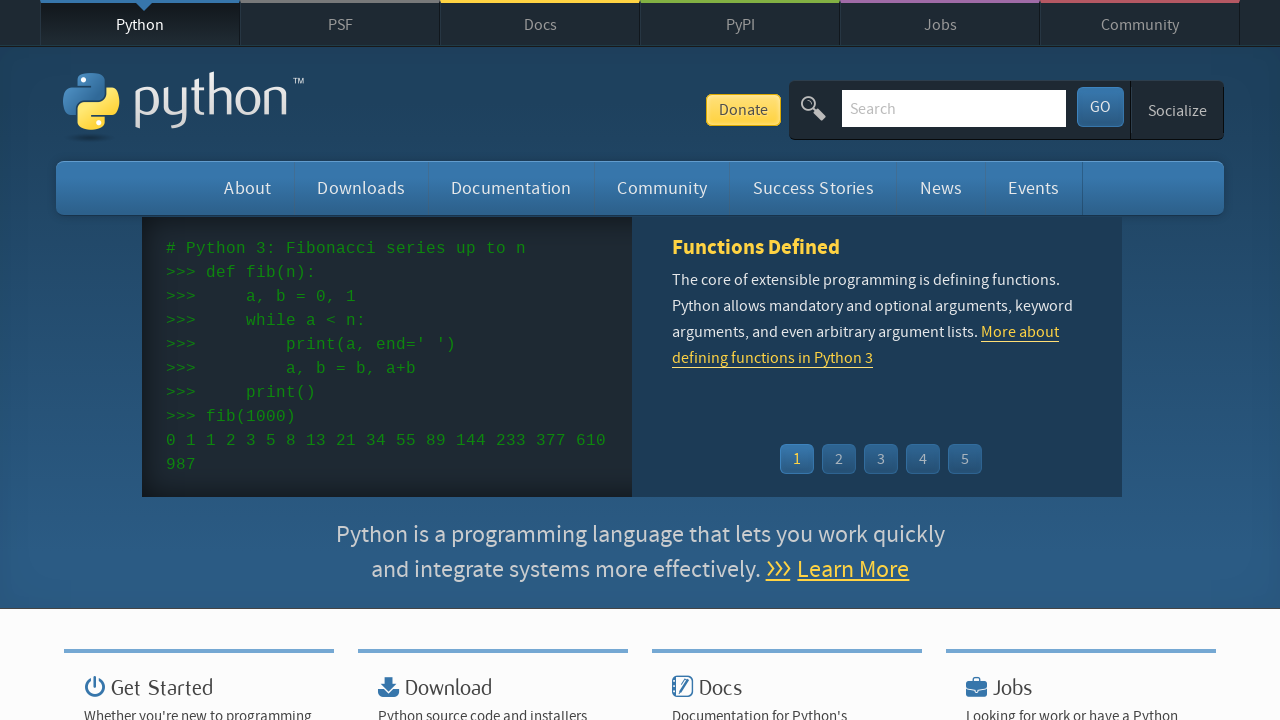